Tests browser navigation commands by navigating between two websites, going back and forward, and refreshing the page

Starting URL: https://connexpay.com/

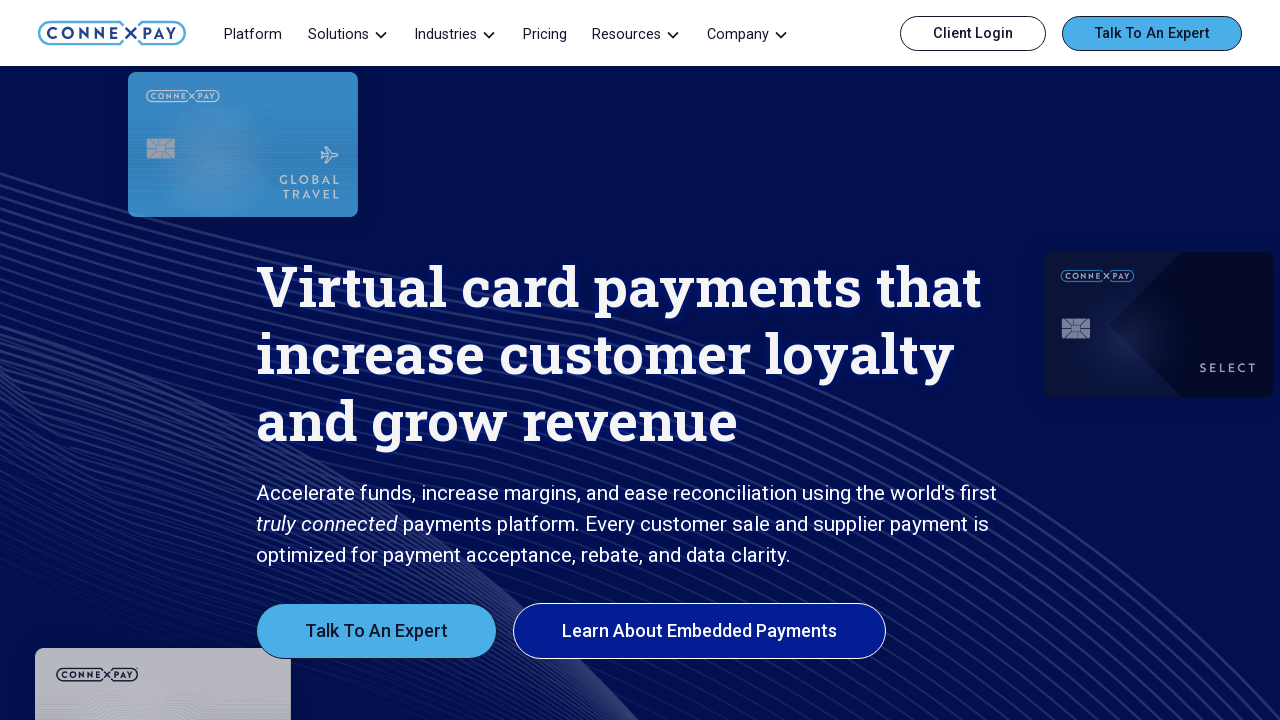

Navigated to https://www.i2gether.com/
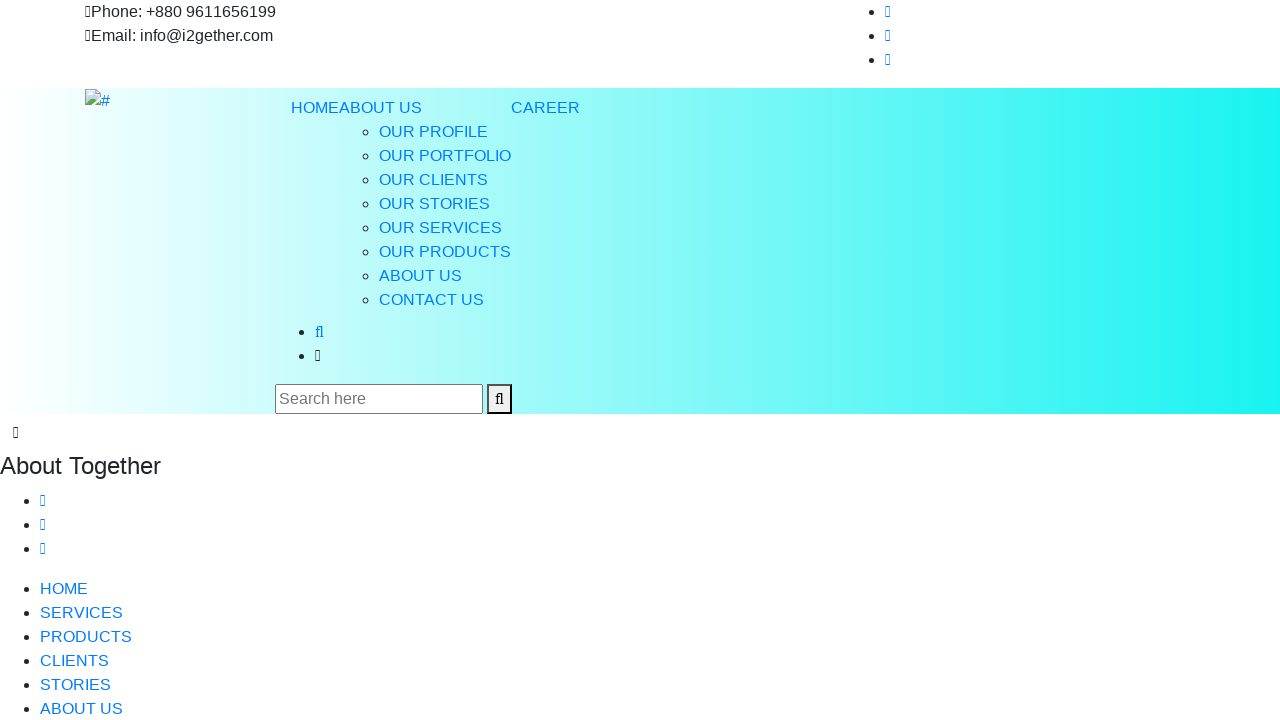

Navigated back to previous page (ConnexPay)
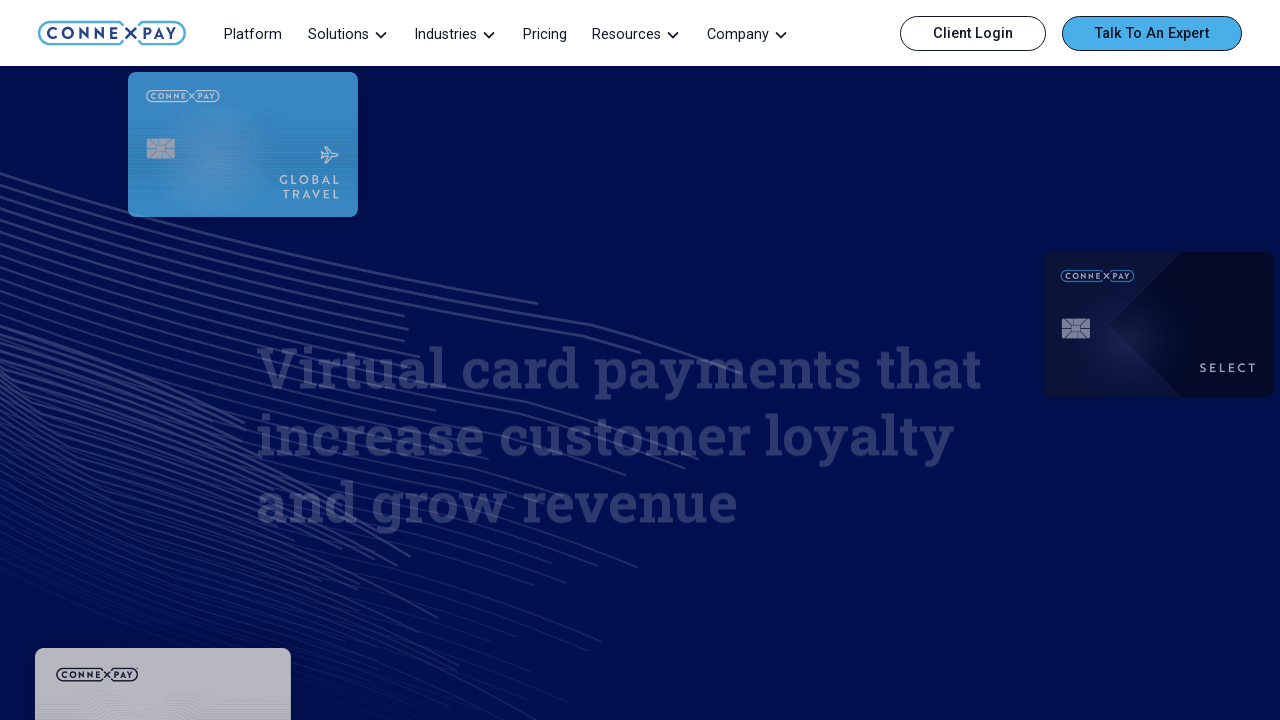

Navigated forward to Together Initiatives
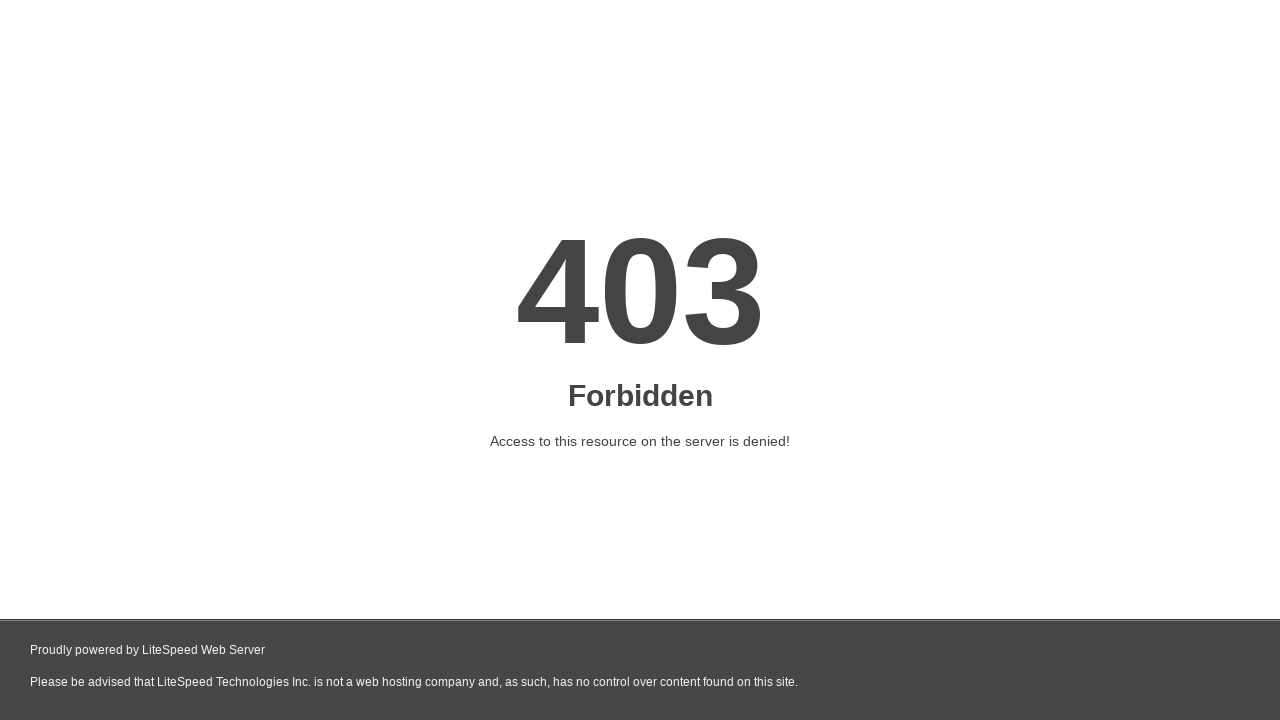

Refreshed the current page
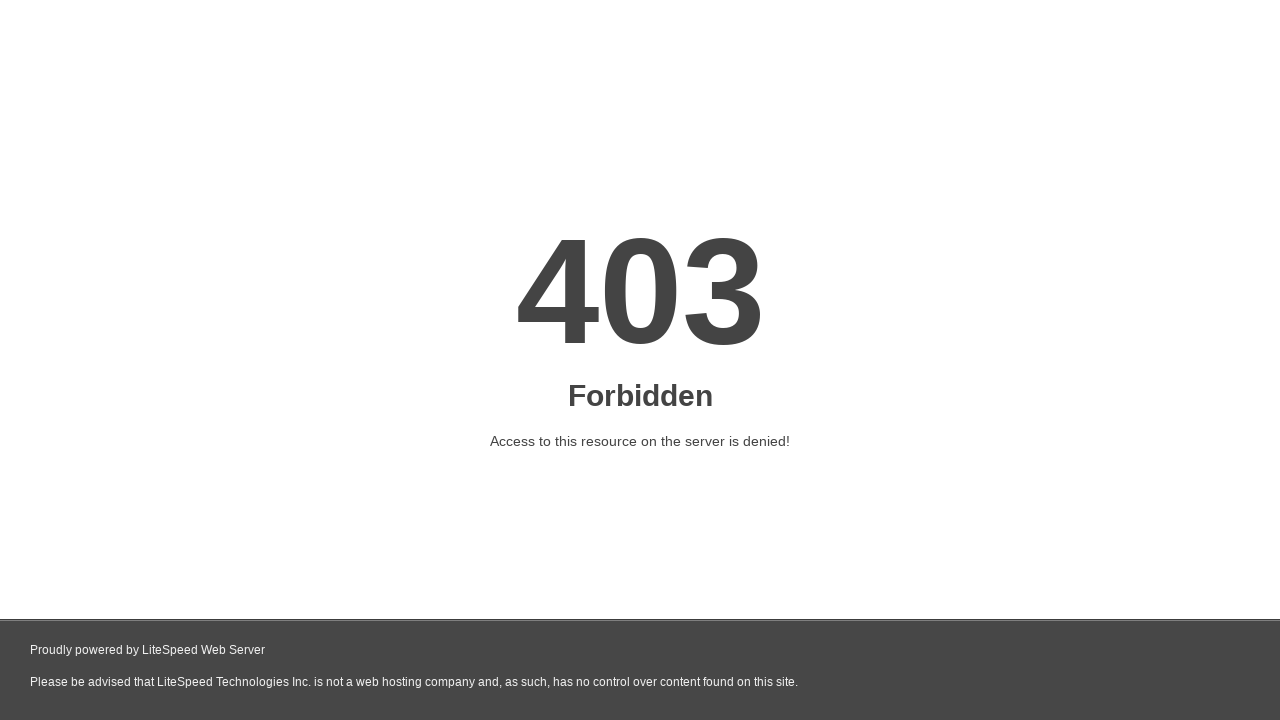

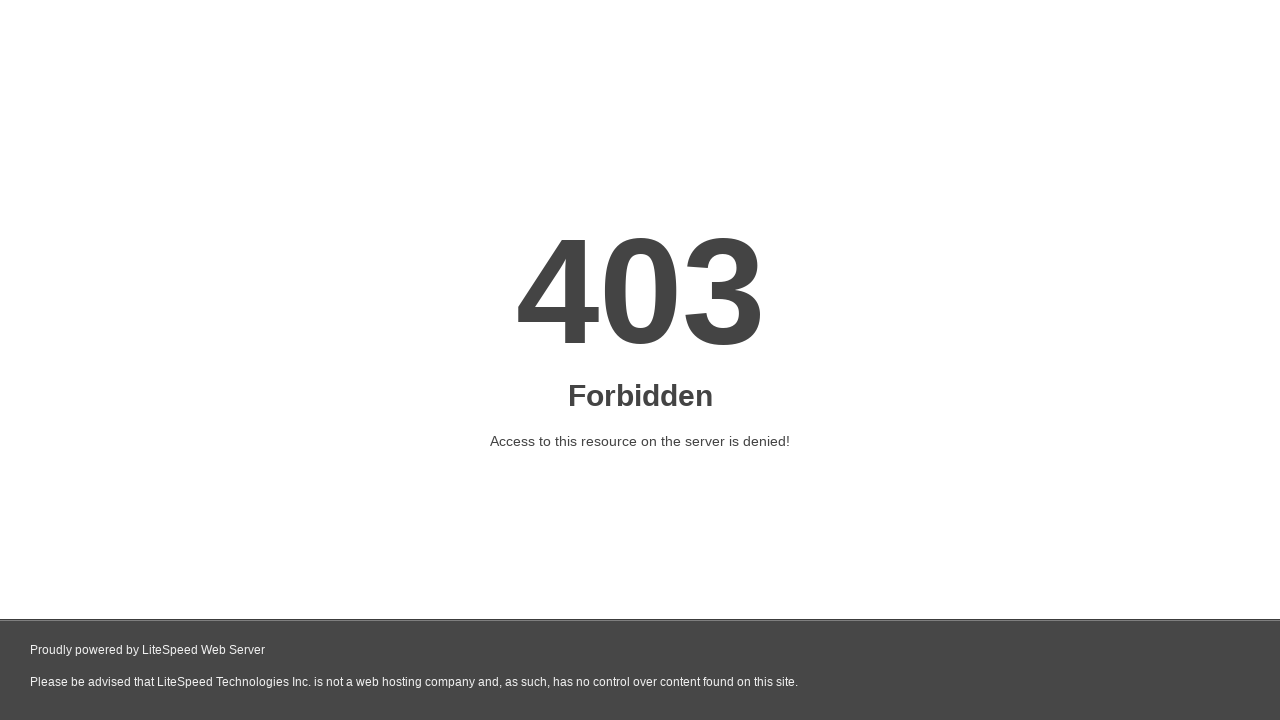